Tests JavaScript alert handling by switching to an iframe, clicking a button to trigger an alert, and accepting the alert dialog

Starting URL: https://www.w3schools.com/jsref/tryit.asp?filename=tryjsref_alert

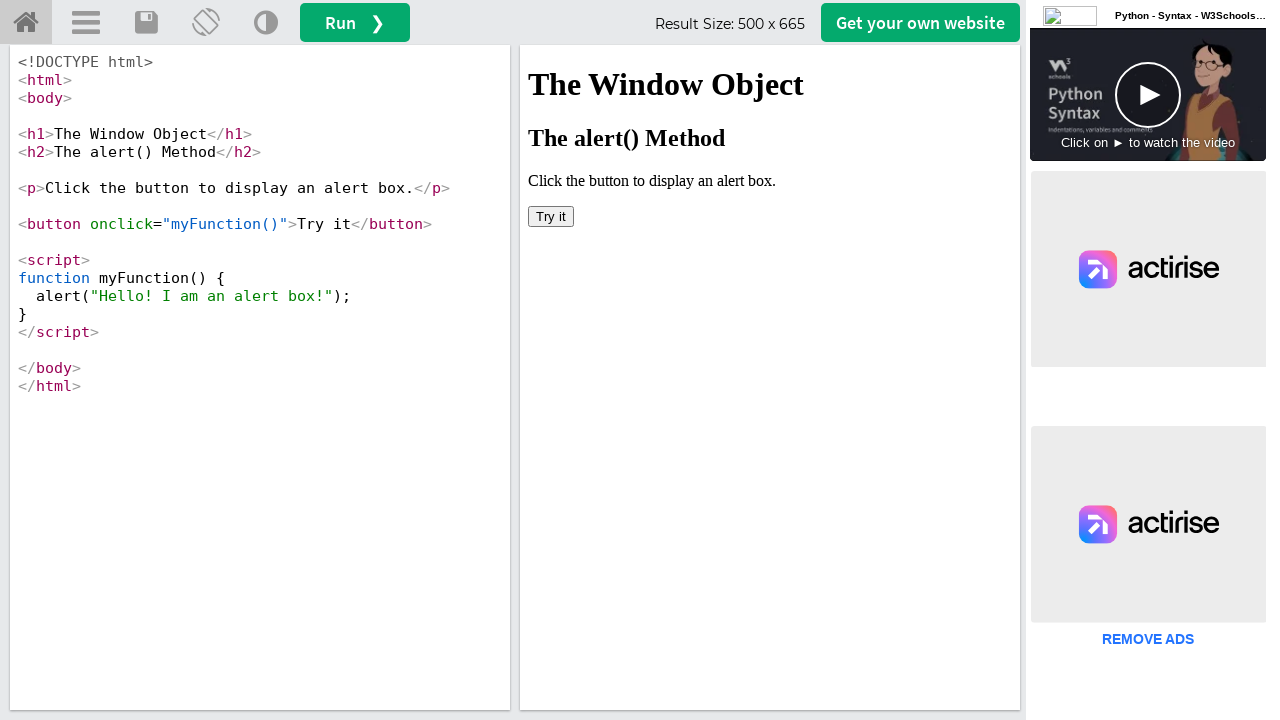

Located iframe with ID 'iframeResult'
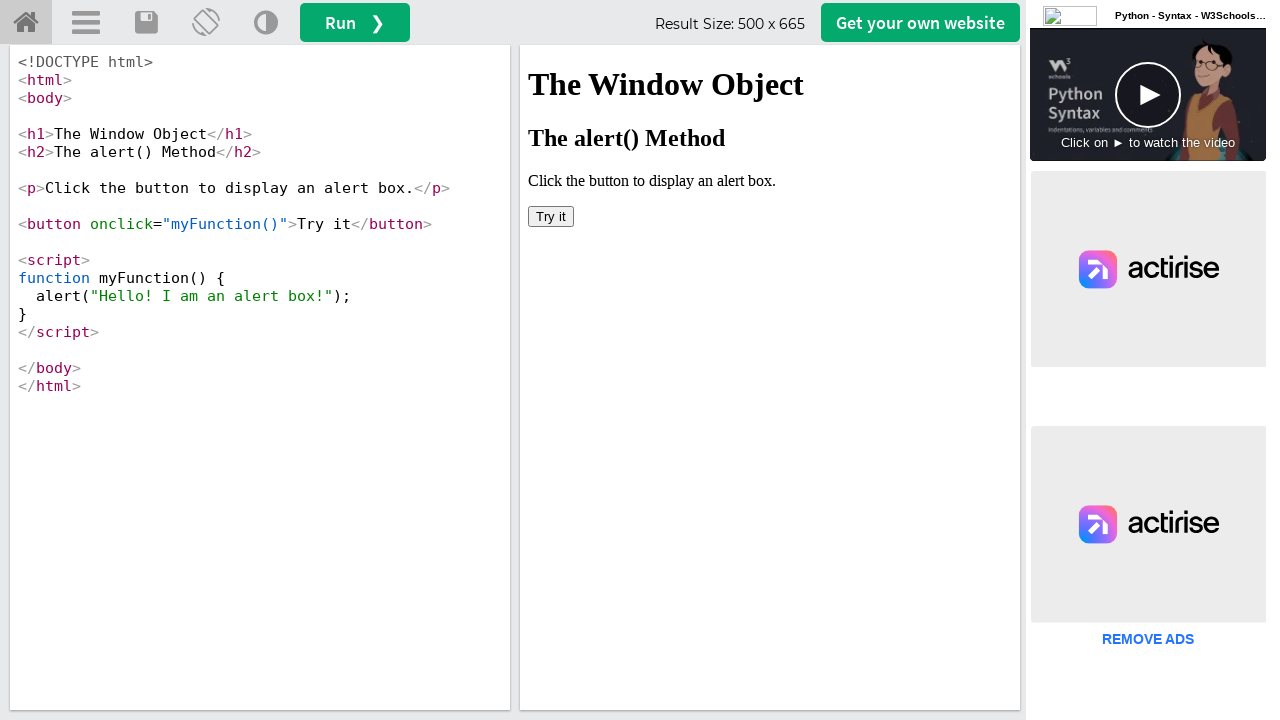

Clicked button inside iframe to trigger alert at (551, 216) on #iframeResult >> internal:control=enter-frame >> button
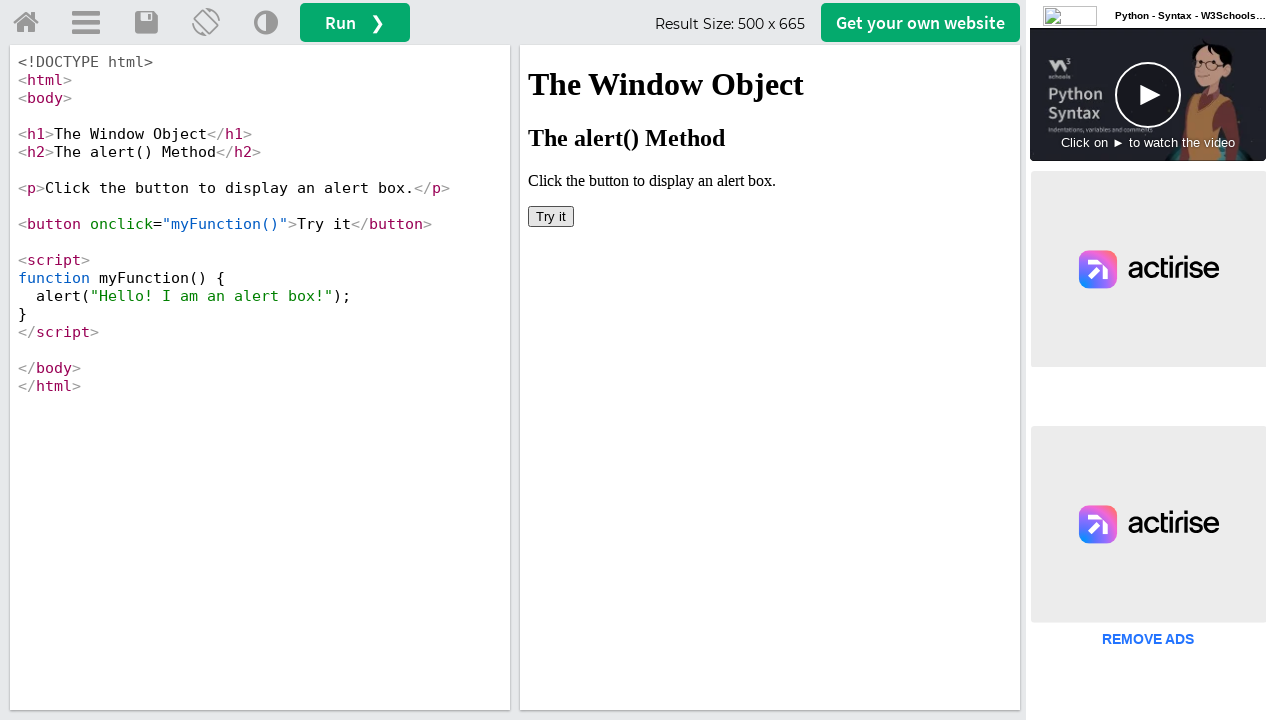

Set up dialog handler to accept alerts
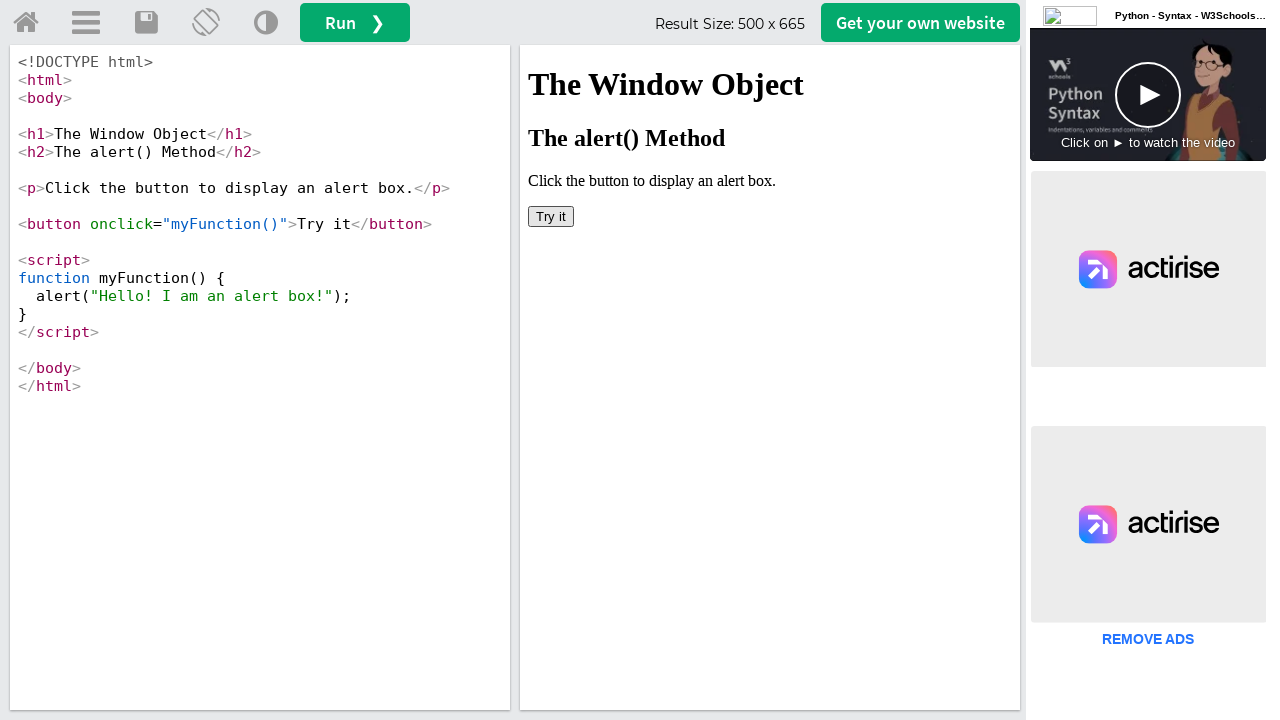

Clicked button again to trigger and handle alert dialog at (551, 216) on #iframeResult >> internal:control=enter-frame >> button
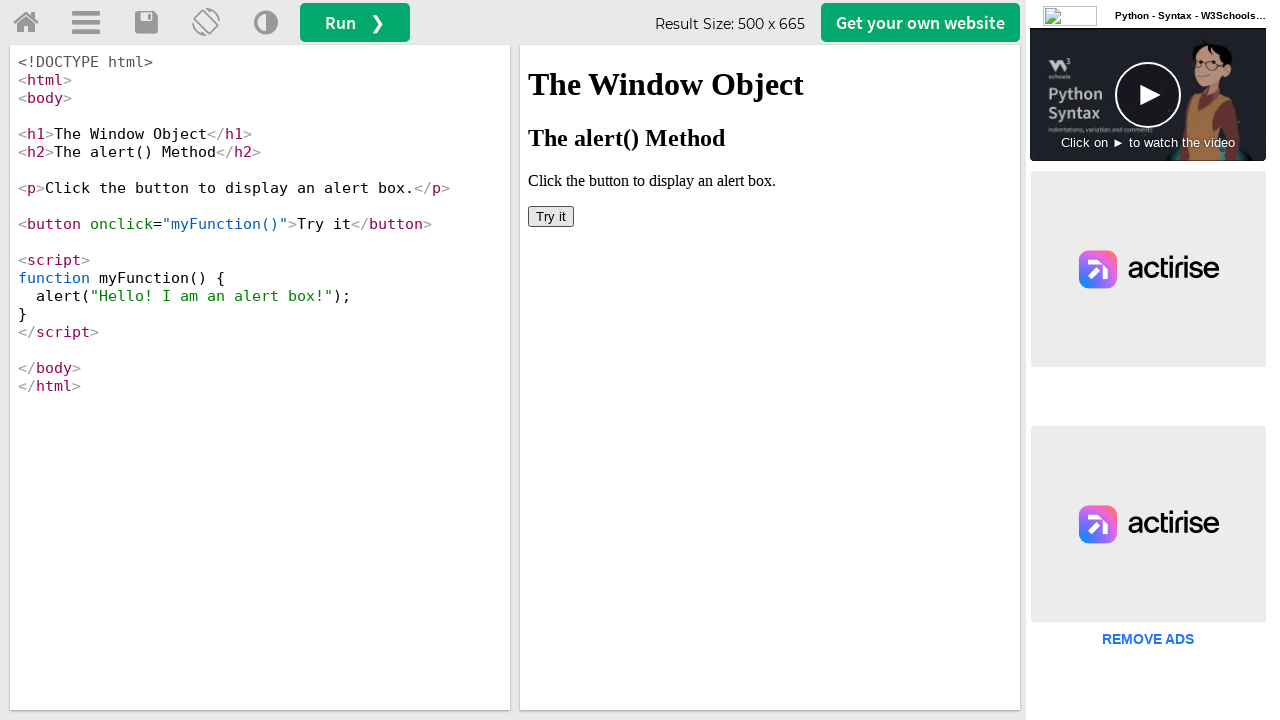

Waited 1000ms for alert processing to complete
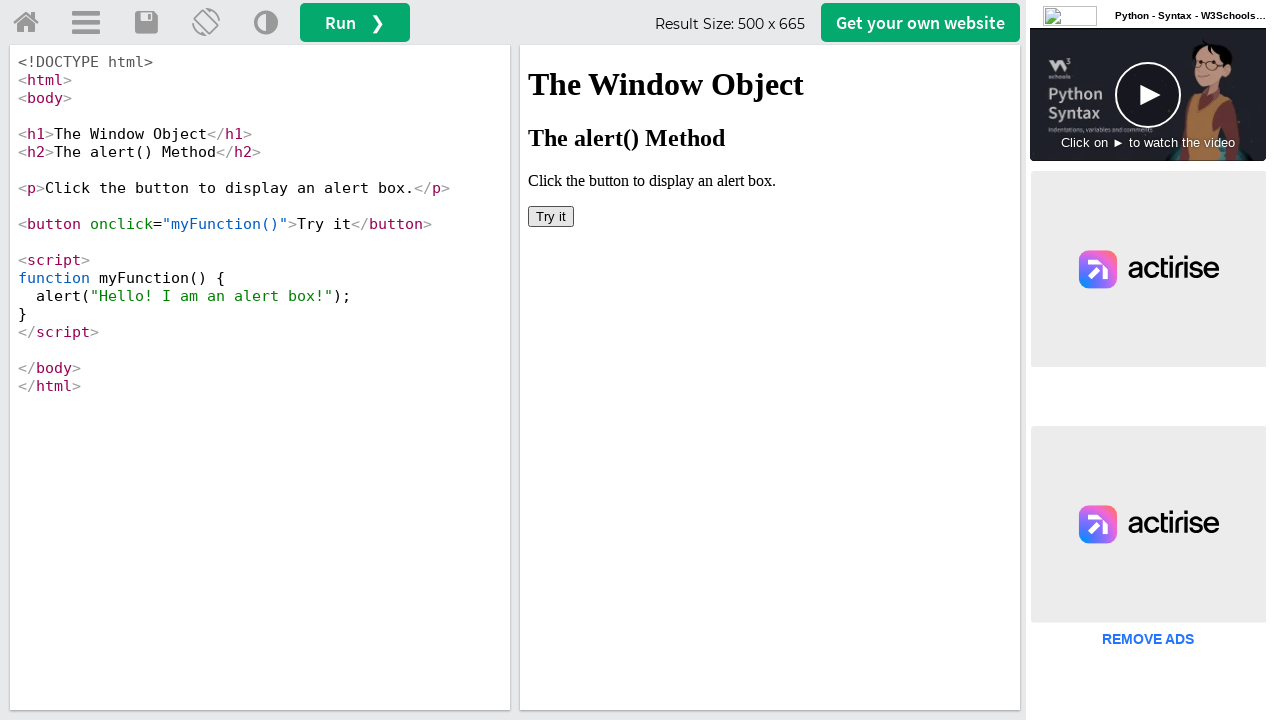

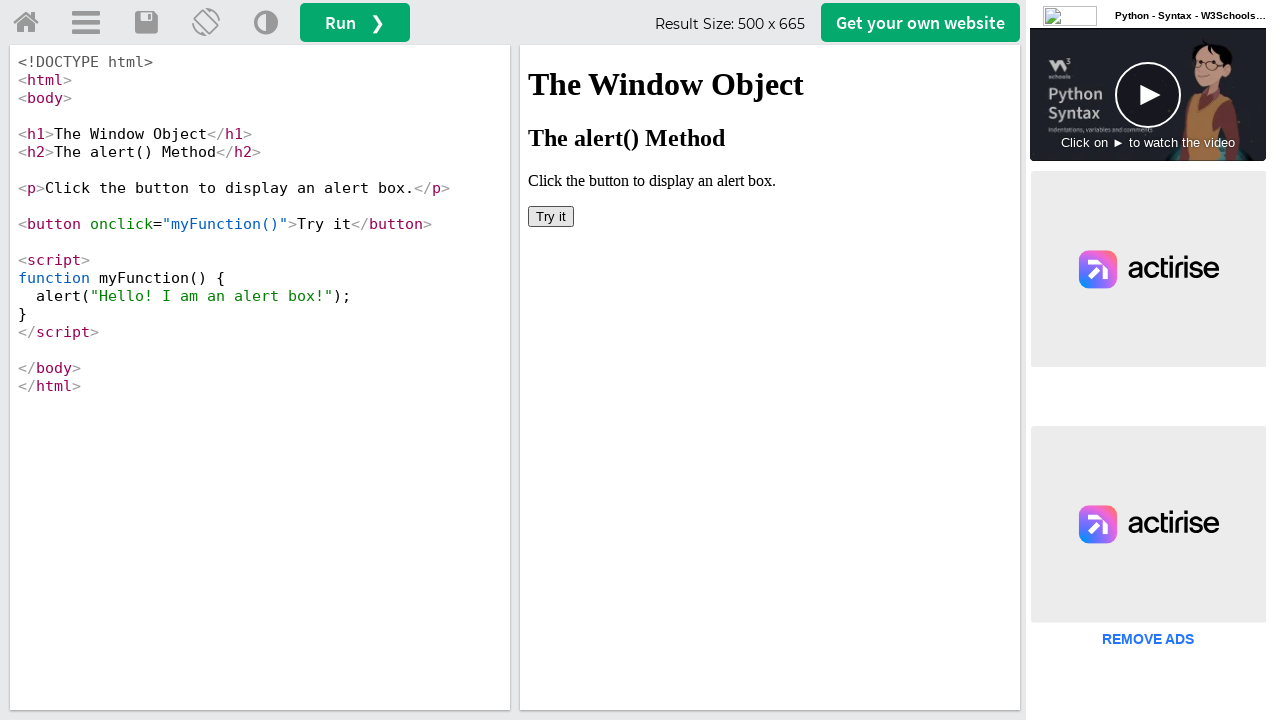